Tests clicking on the Checkboxes link, navigating back, and clicking the link again, demonstrating navigation flow with element re-location.

Starting URL: https://testcenter.techproeducation.com/

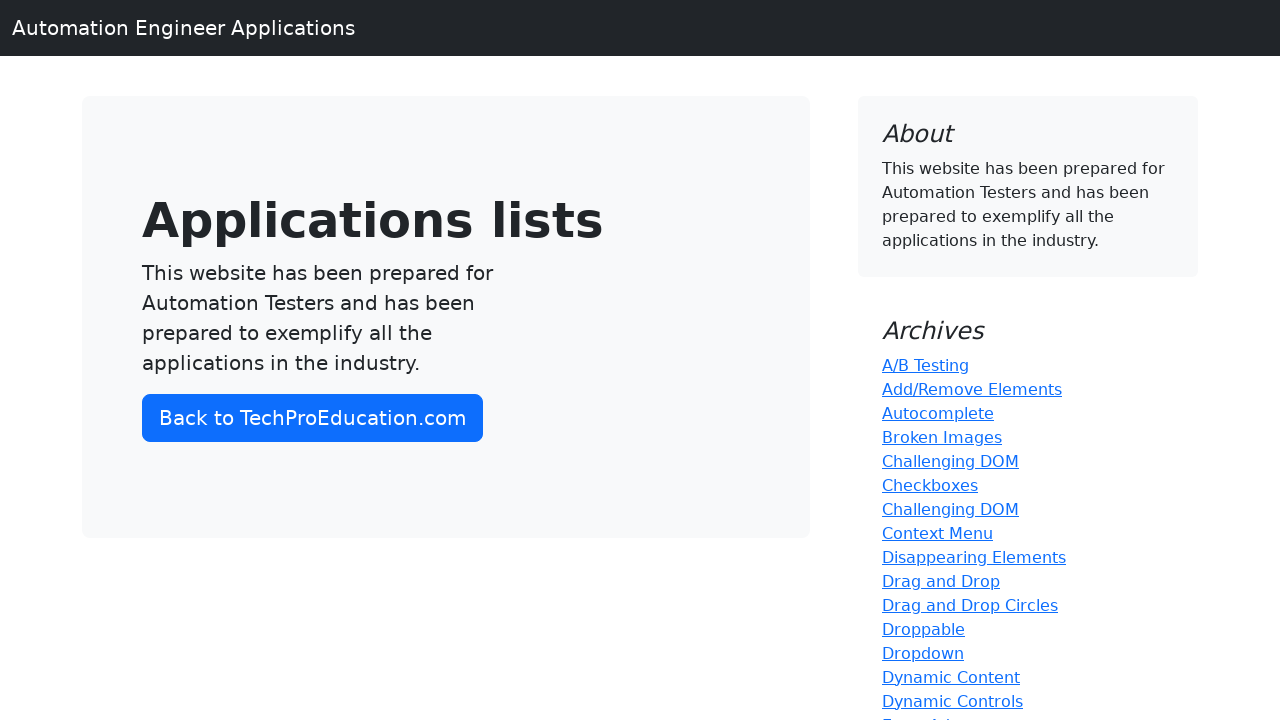

Clicked on Checkboxes link from main page at (930, 485) on a:text('Checkboxes')
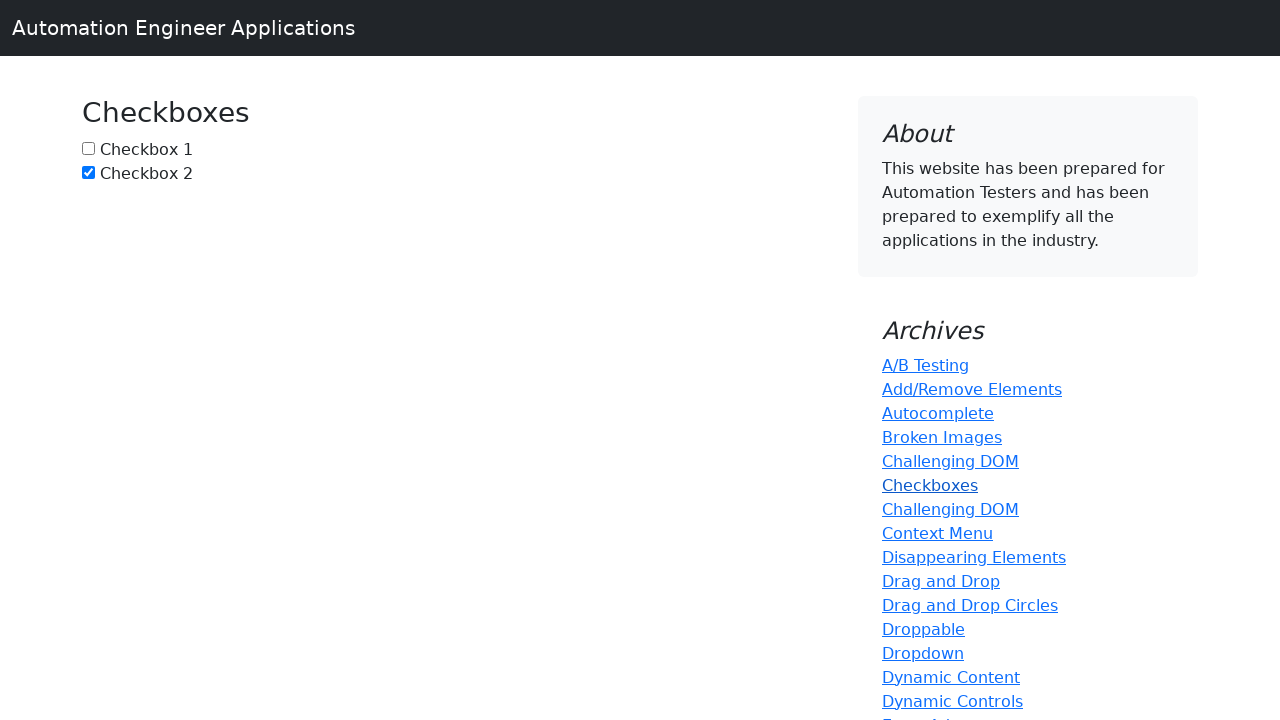

Navigated back to main page
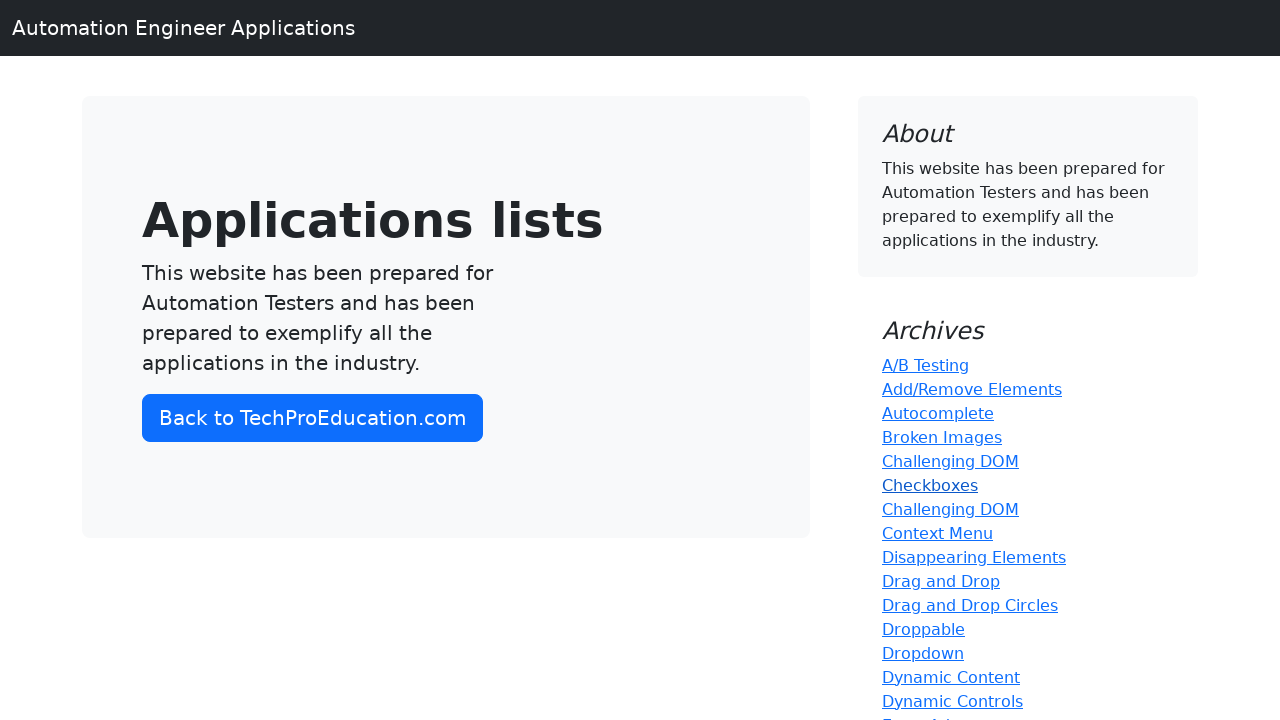

Clicked on Checkboxes link again after navigation, demonstrating element re-location at (930, 485) on a:text('Checkboxes')
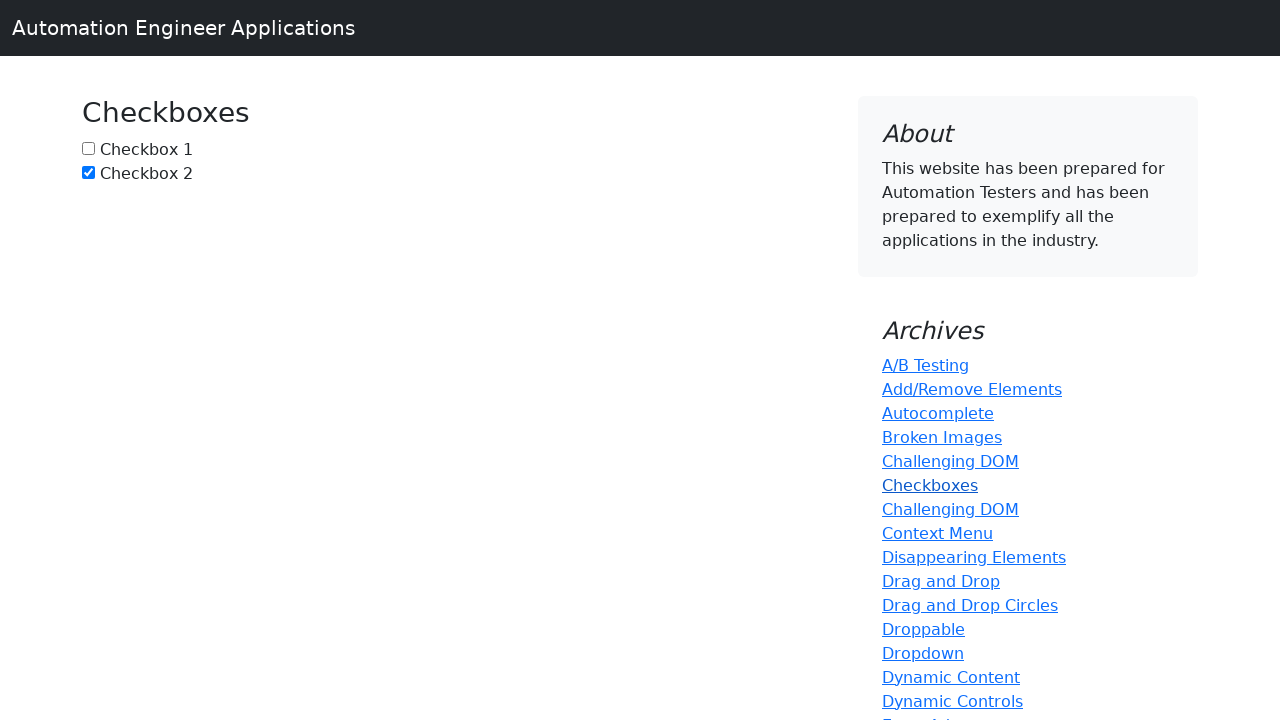

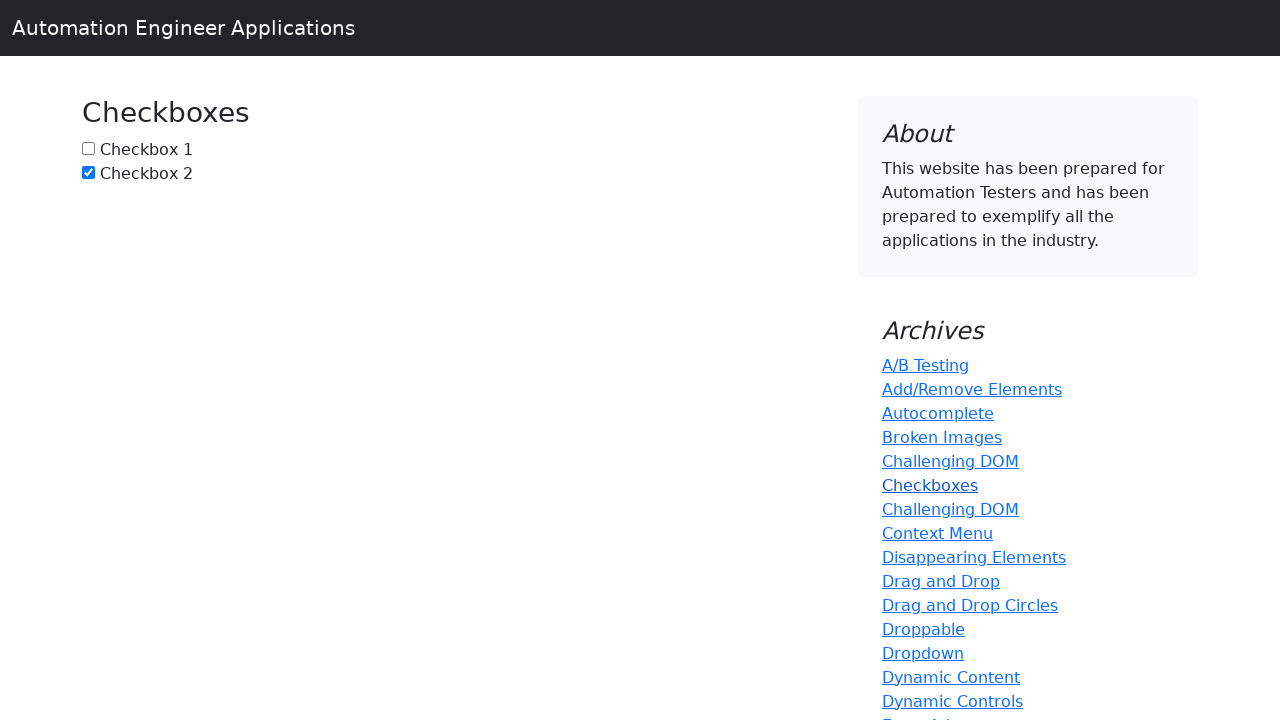